Tests dropdown menu functionality and navigates to hidden elements section to verify element visibility

Starting URL: https://automationtesting.co.uk/dropdown.html

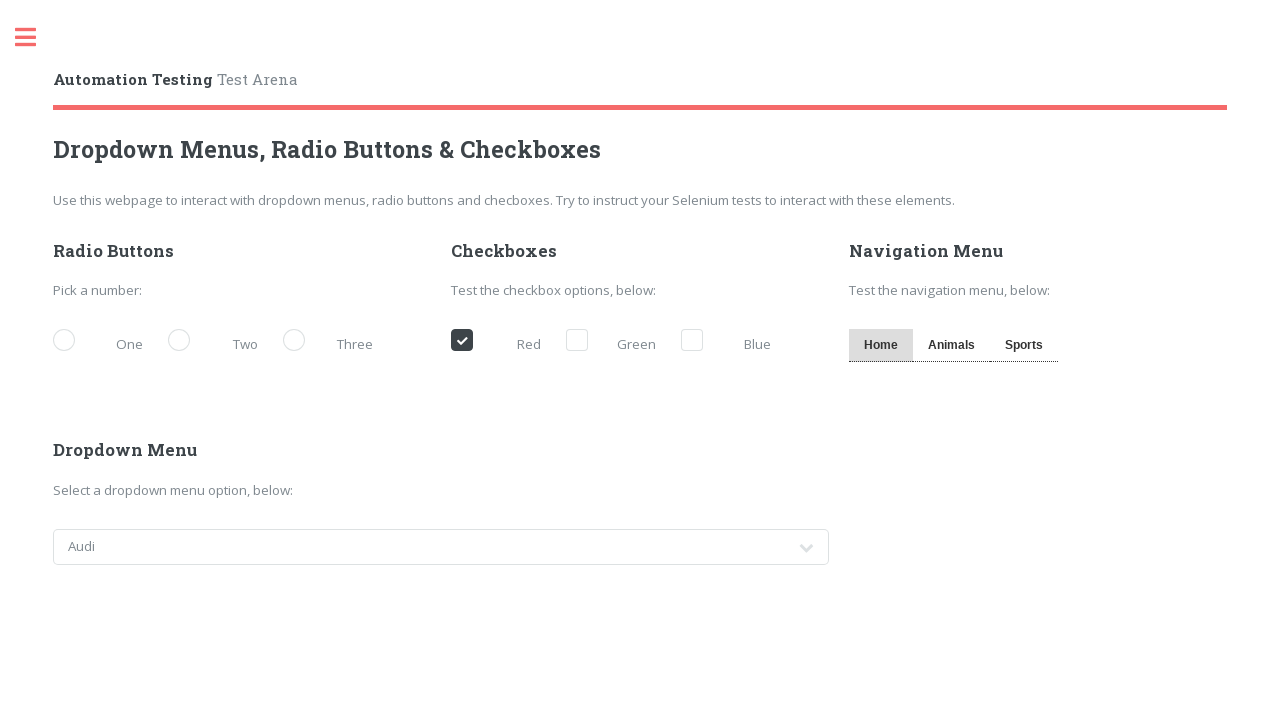

Clicked toggle menu button at (36, 38) on a.toggle
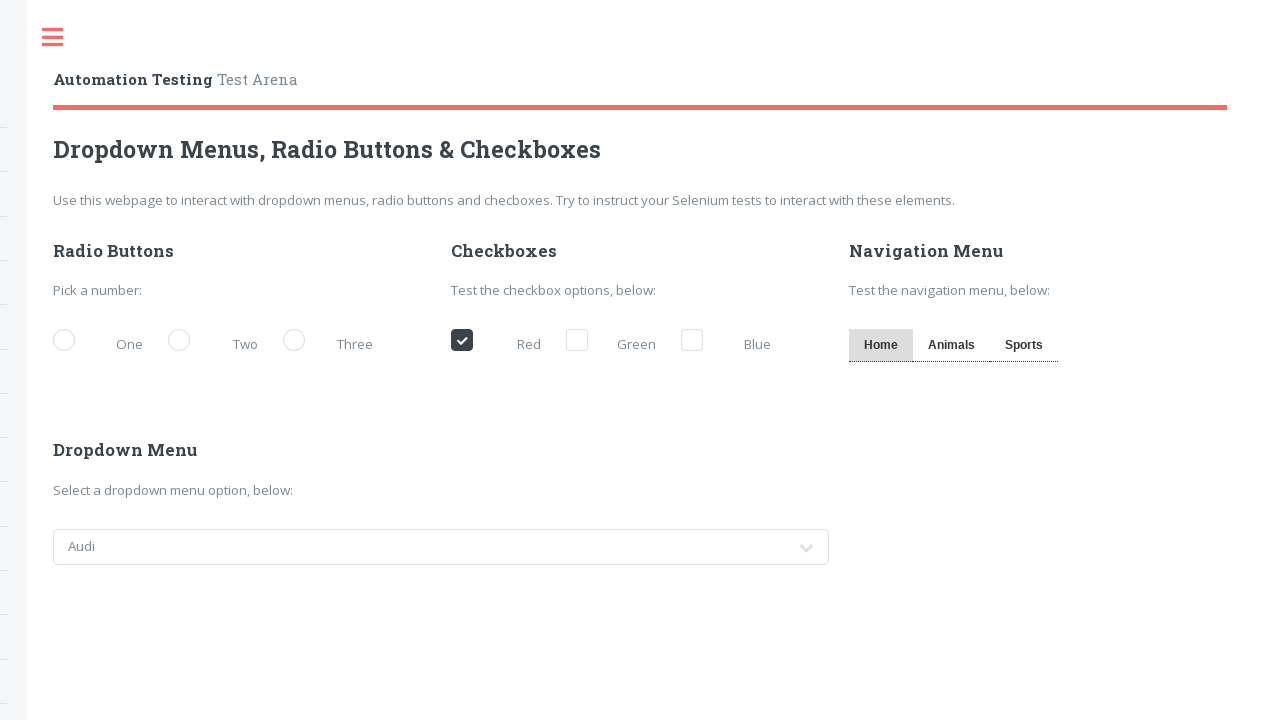

Waited 2 seconds for menu to expand
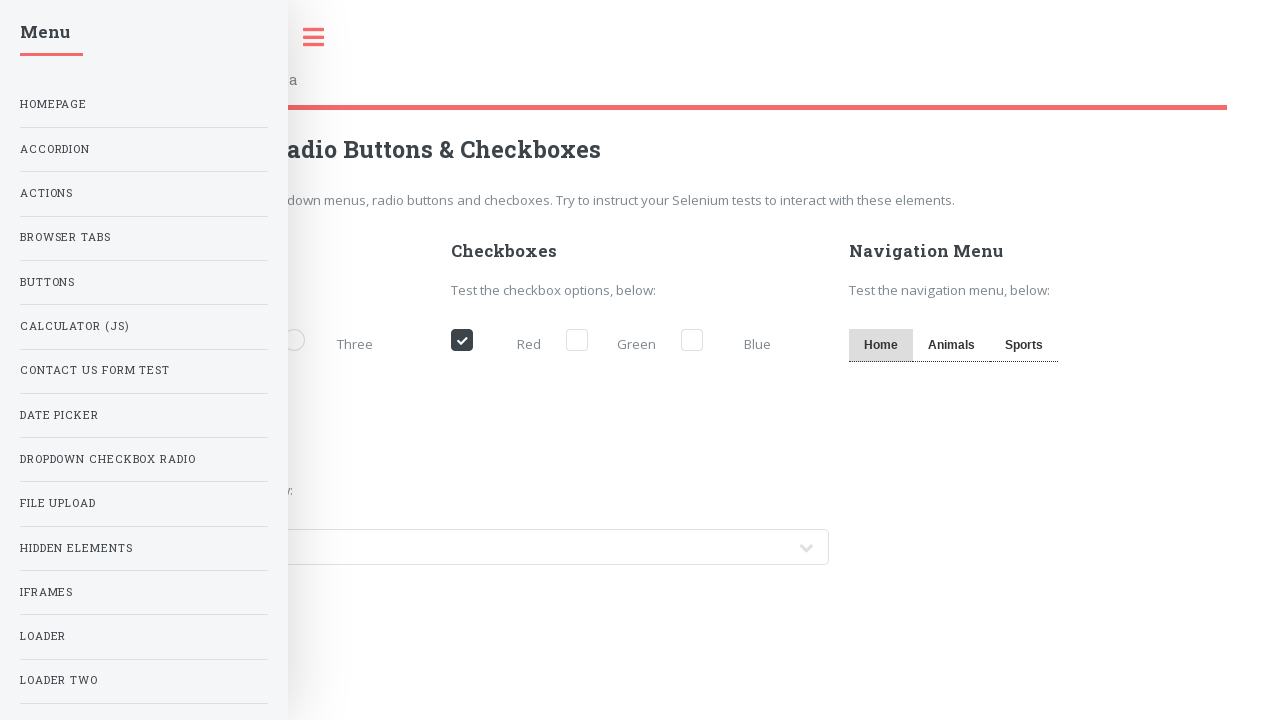

Clicked HIDDEN ELEMENTS link at (144, 548) on text=HIDDEN ELEMENTS
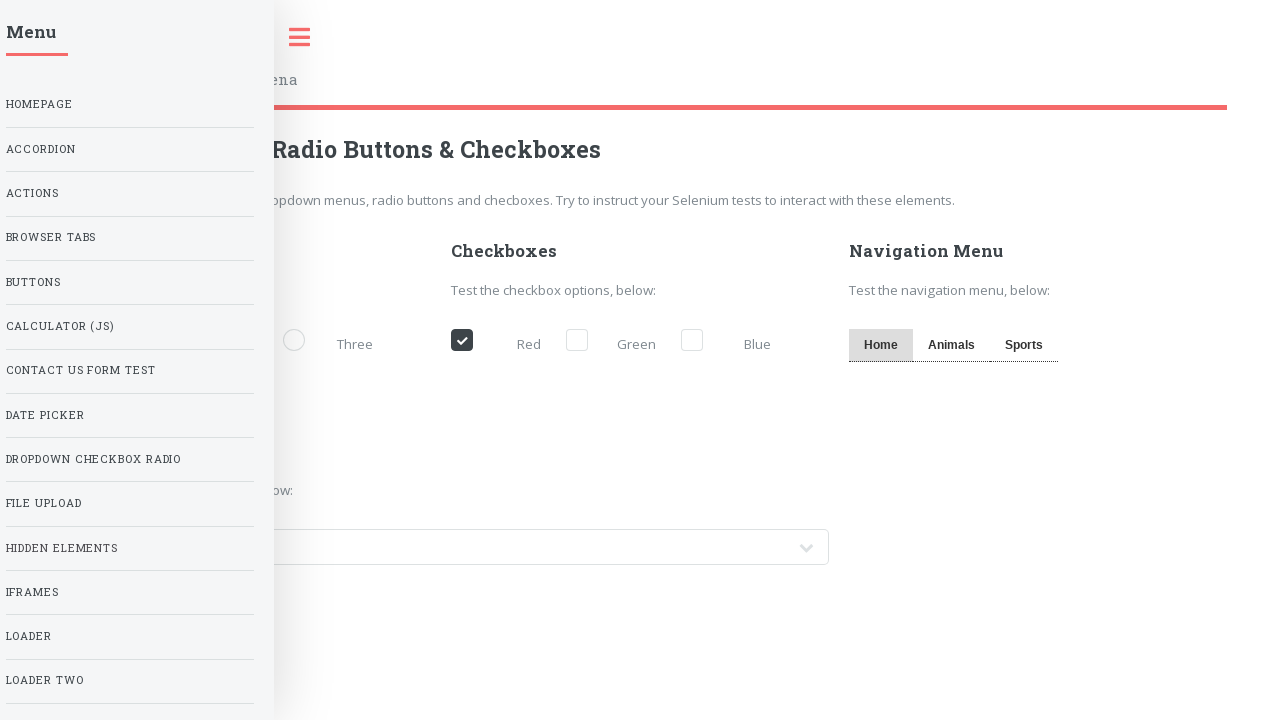

Waited 2 seconds for navigation to complete
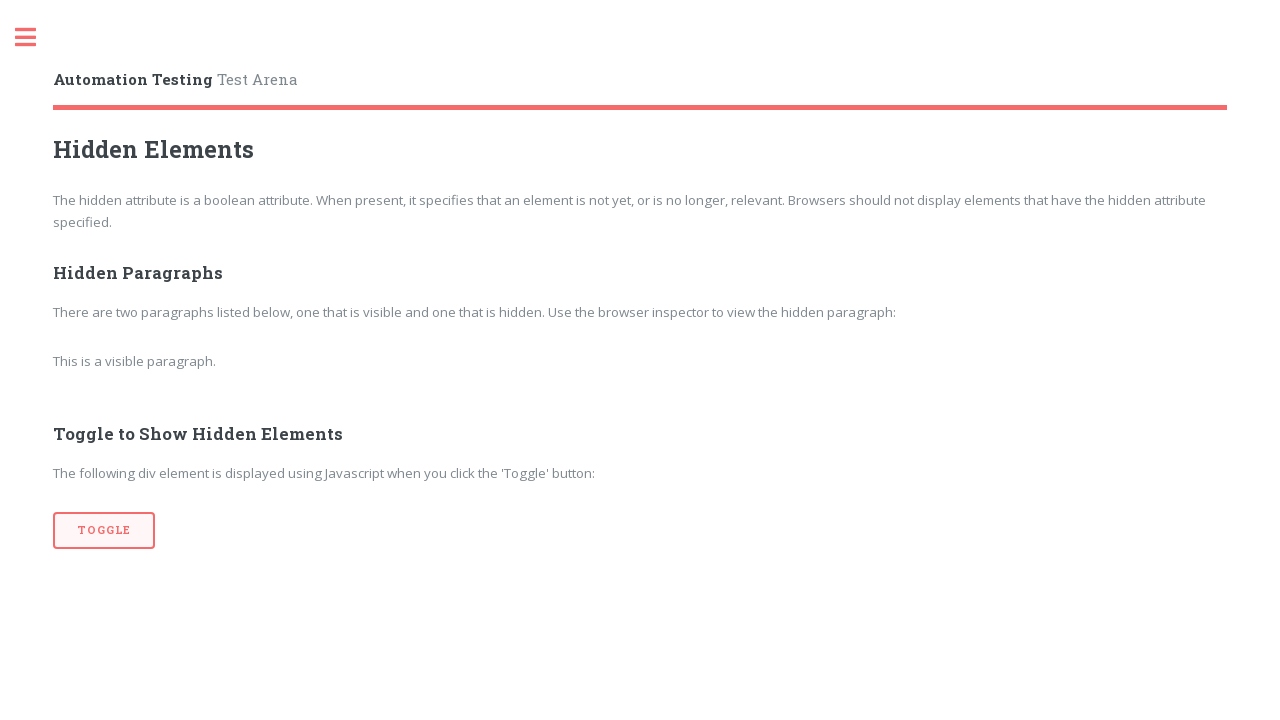

Checked if hidden element paragraph is visible: False
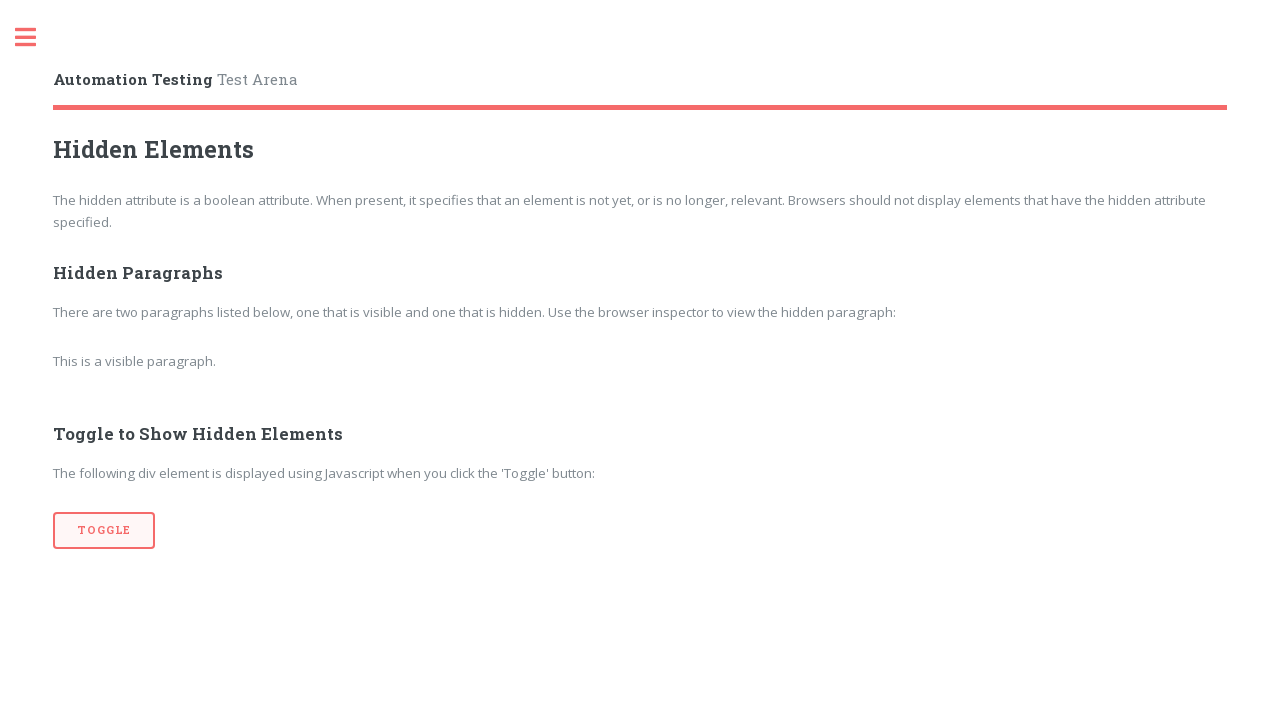

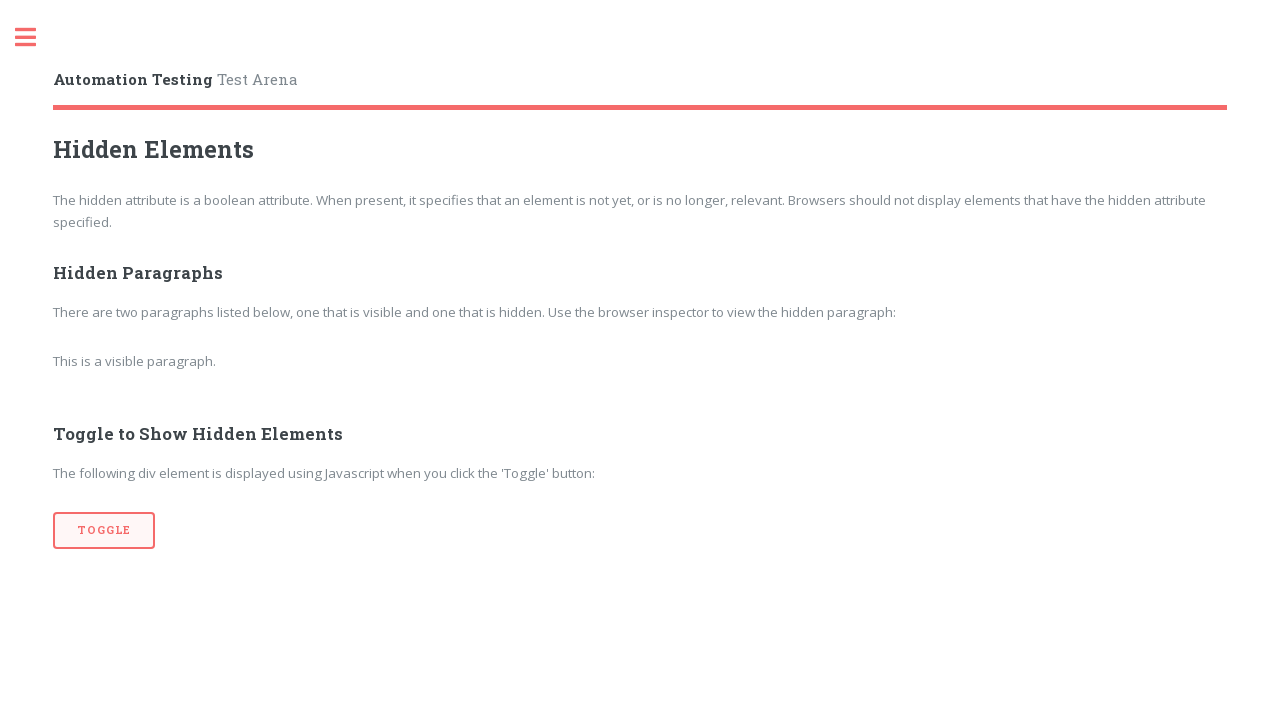